Tests un-marking todo items as complete by unchecking their checkboxes.

Starting URL: https://demo.playwright.dev/todomvc

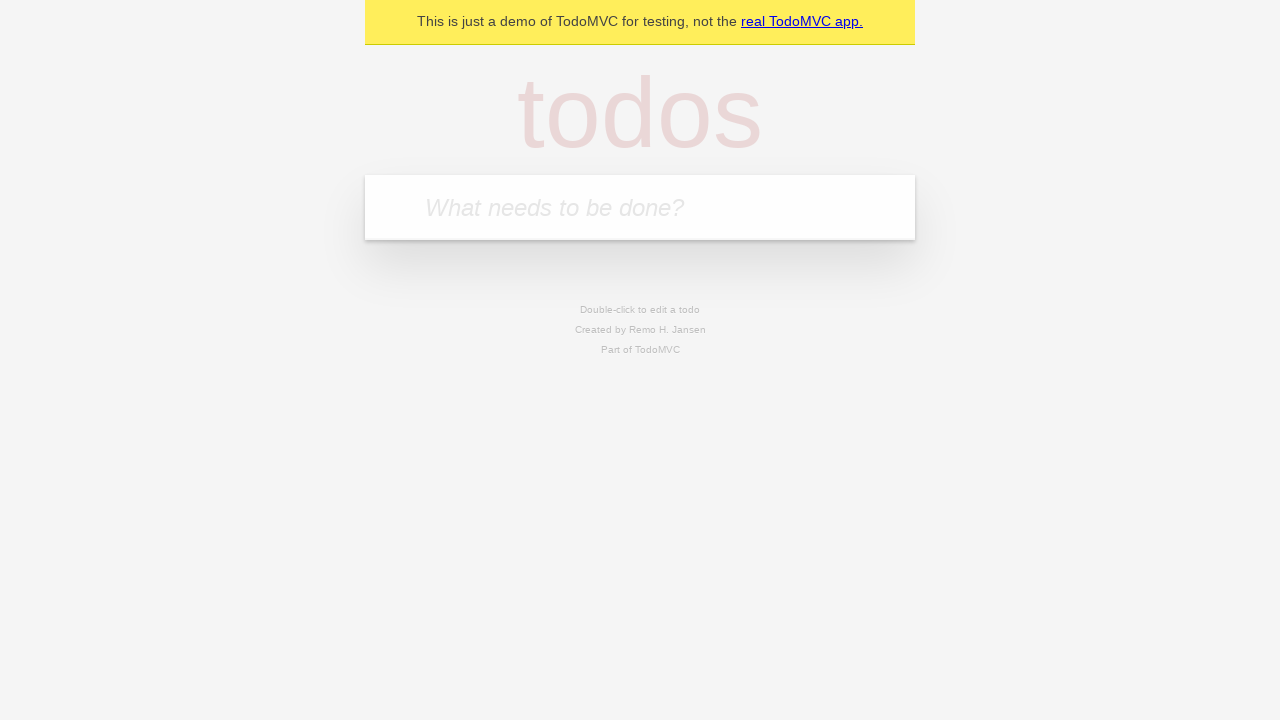

Filled todo input with 'buy some cheese' on internal:attr=[placeholder="What needs to be done?"i]
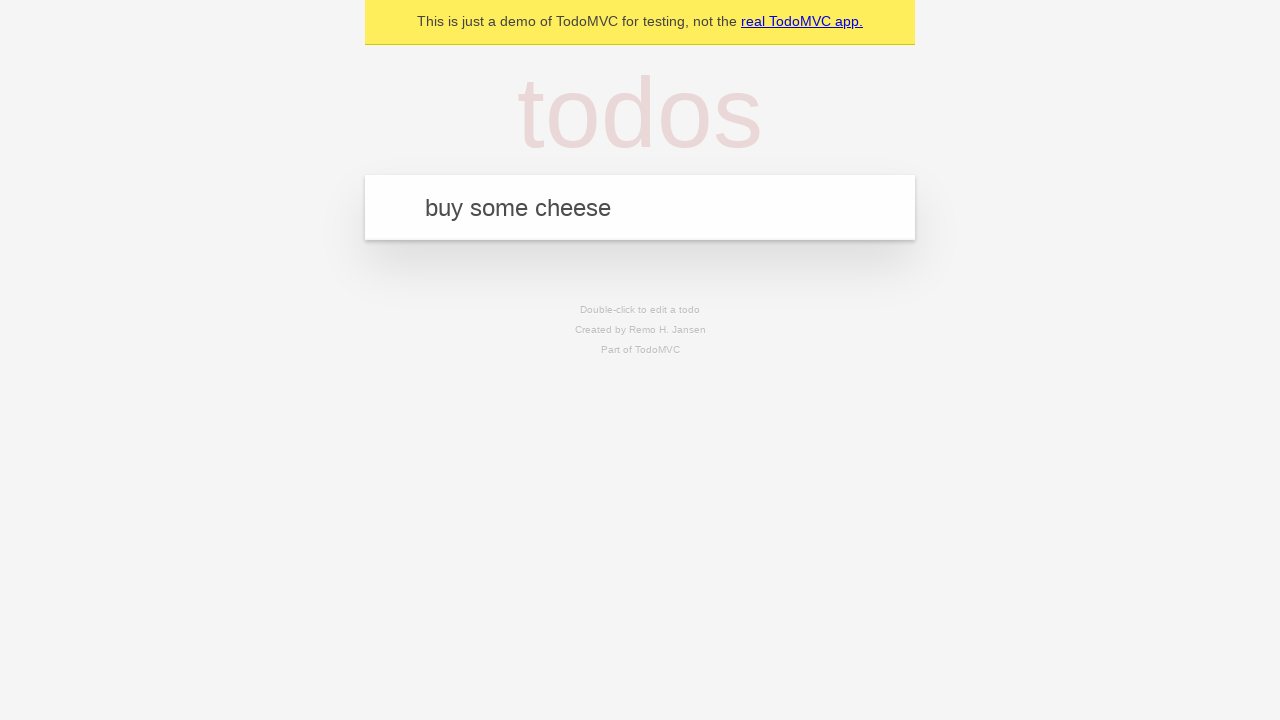

Pressed Enter to create first todo item on internal:attr=[placeholder="What needs to be done?"i]
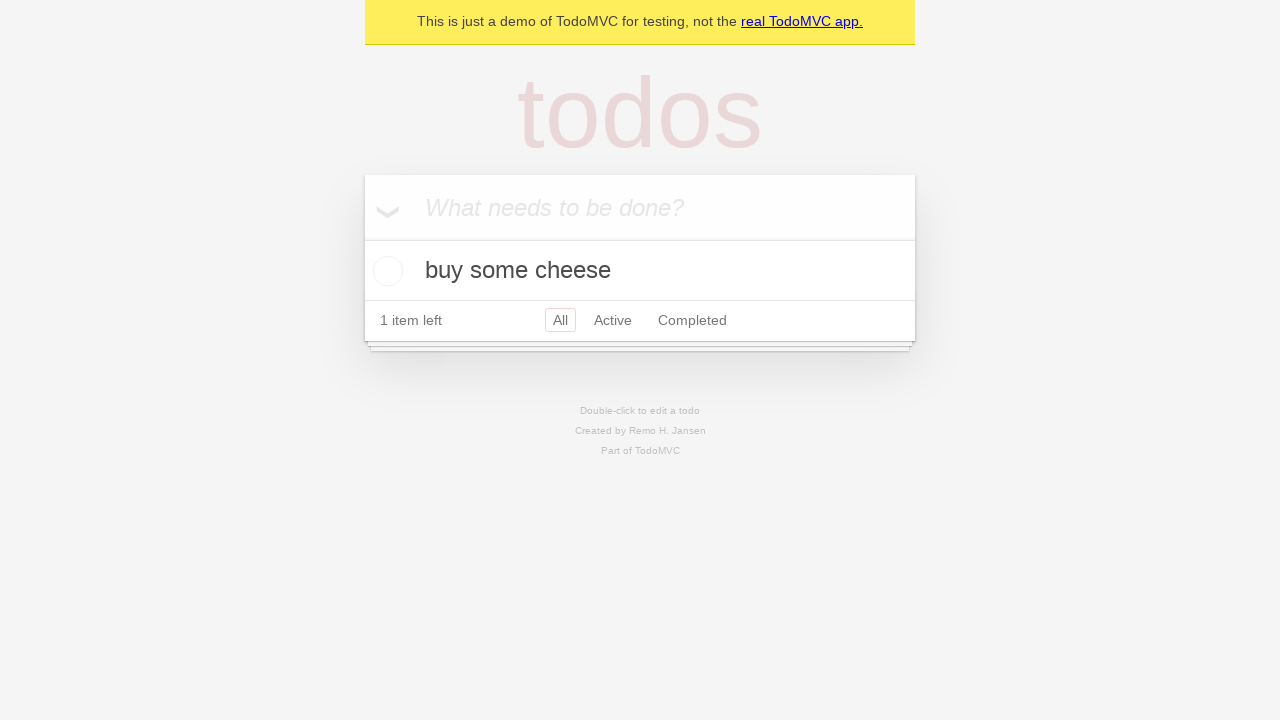

Filled todo input with 'feed the cat' on internal:attr=[placeholder="What needs to be done?"i]
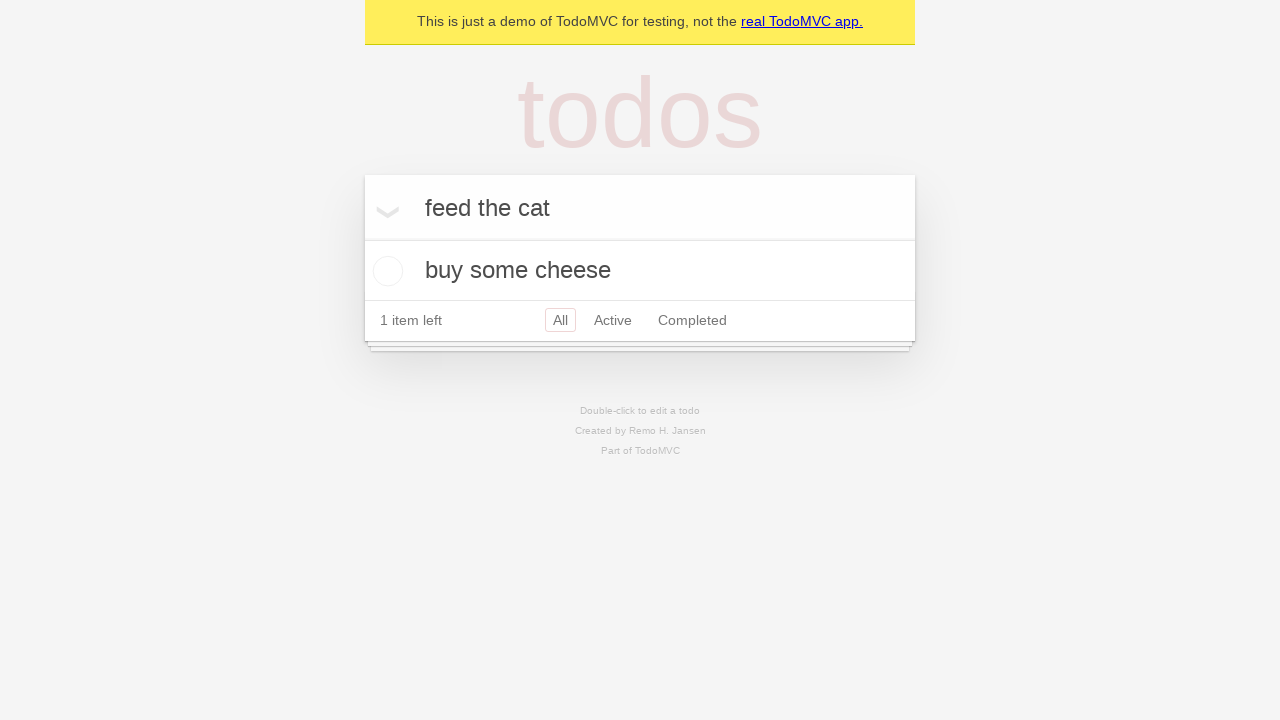

Pressed Enter to create second todo item on internal:attr=[placeholder="What needs to be done?"i]
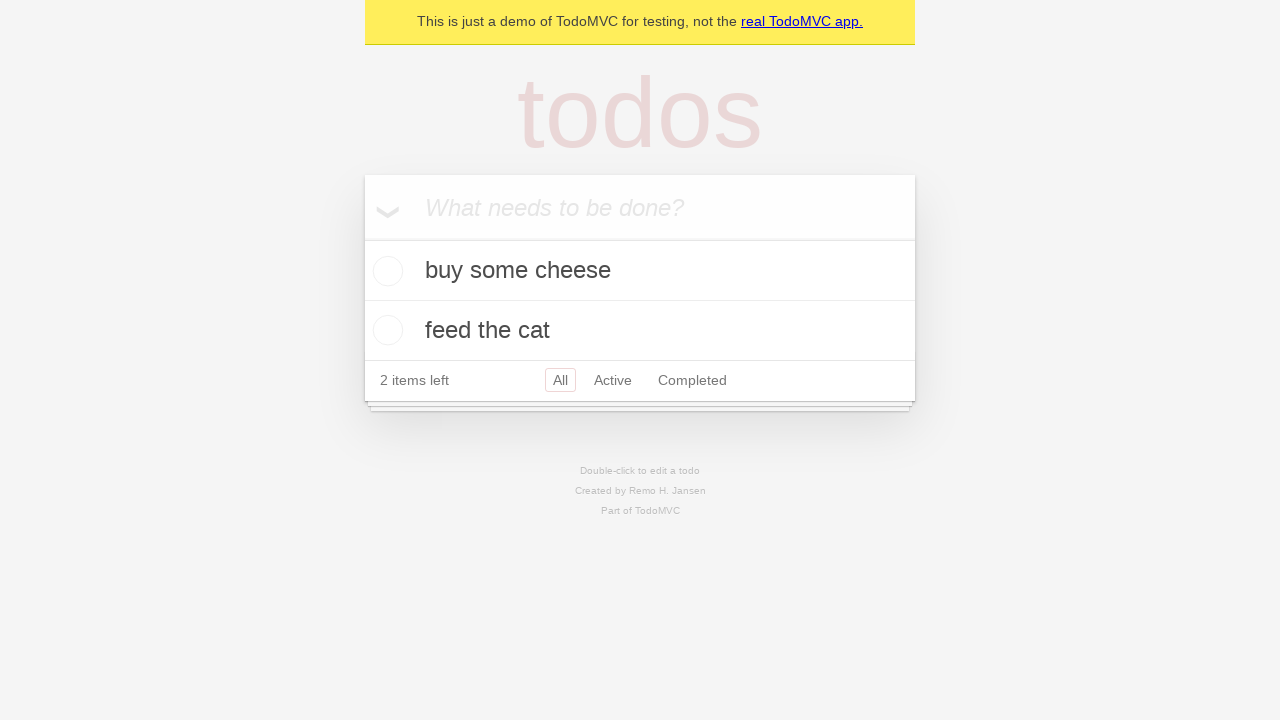

Checked checkbox for first todo item to mark it complete at (385, 271) on internal:testid=[data-testid="todo-item"s] >> nth=0 >> internal:role=checkbox
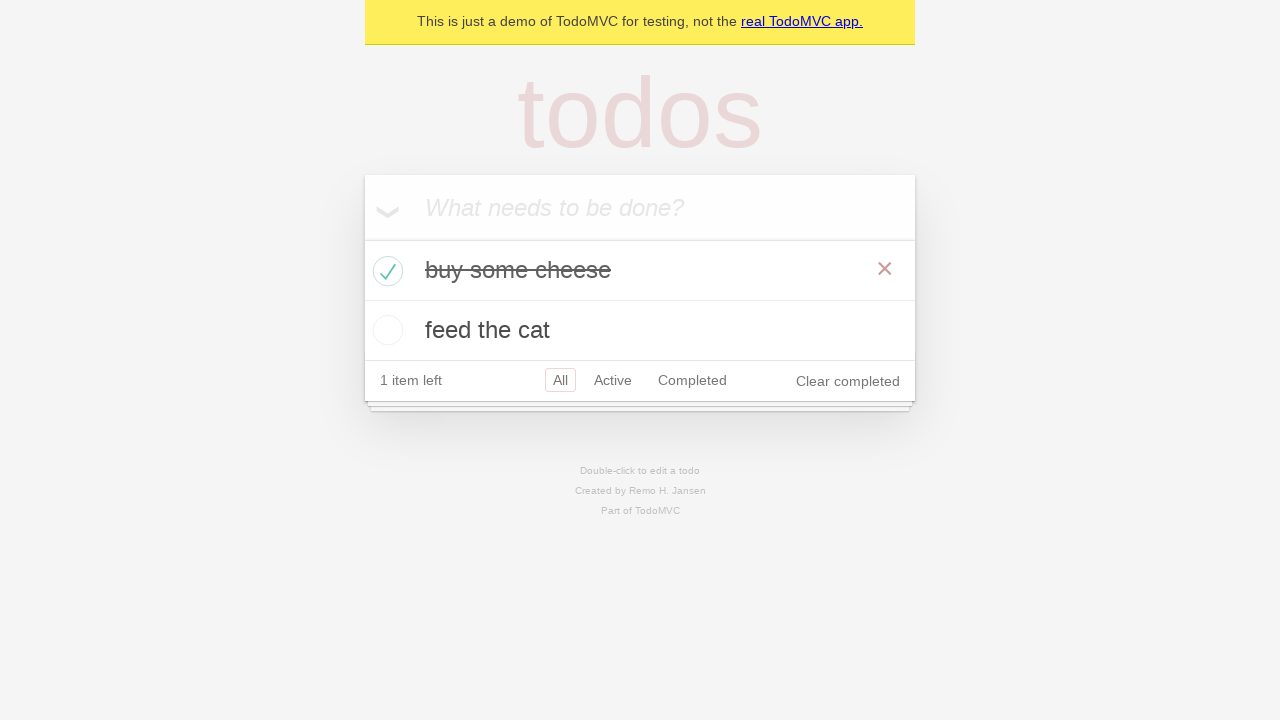

Unchecked checkbox for first todo item to mark it incomplete at (385, 271) on internal:testid=[data-testid="todo-item"s] >> nth=0 >> internal:role=checkbox
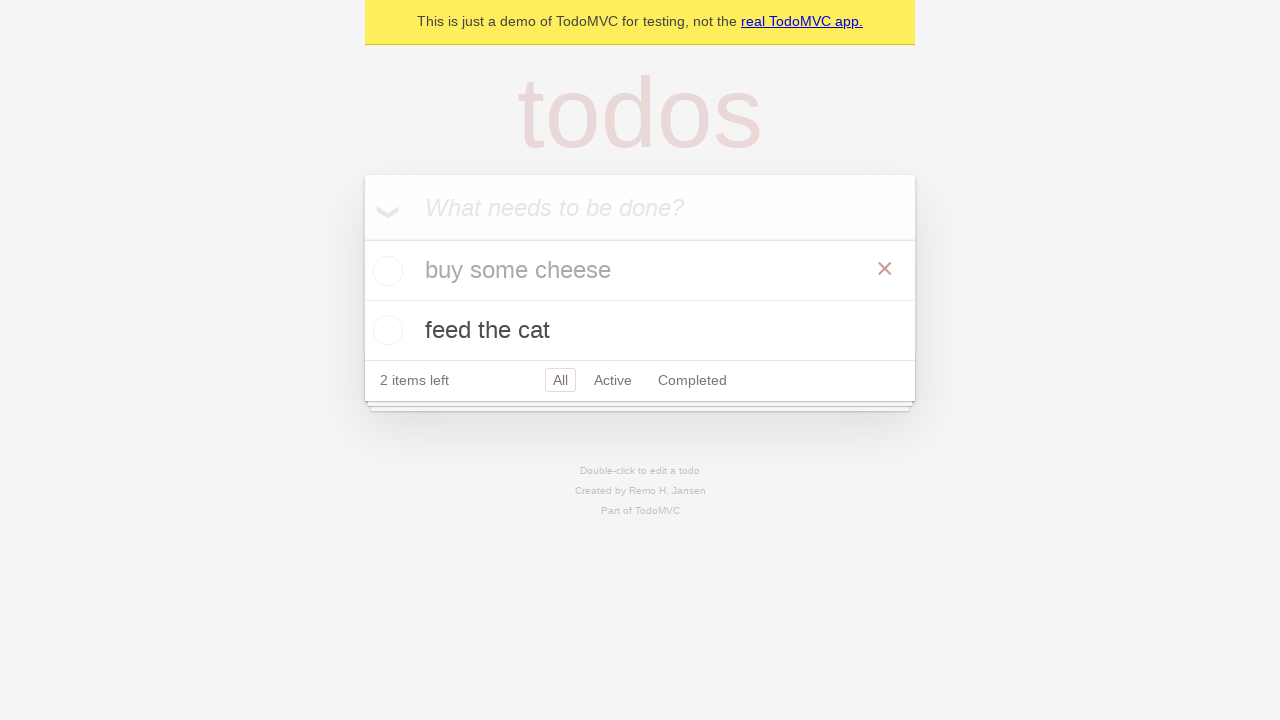

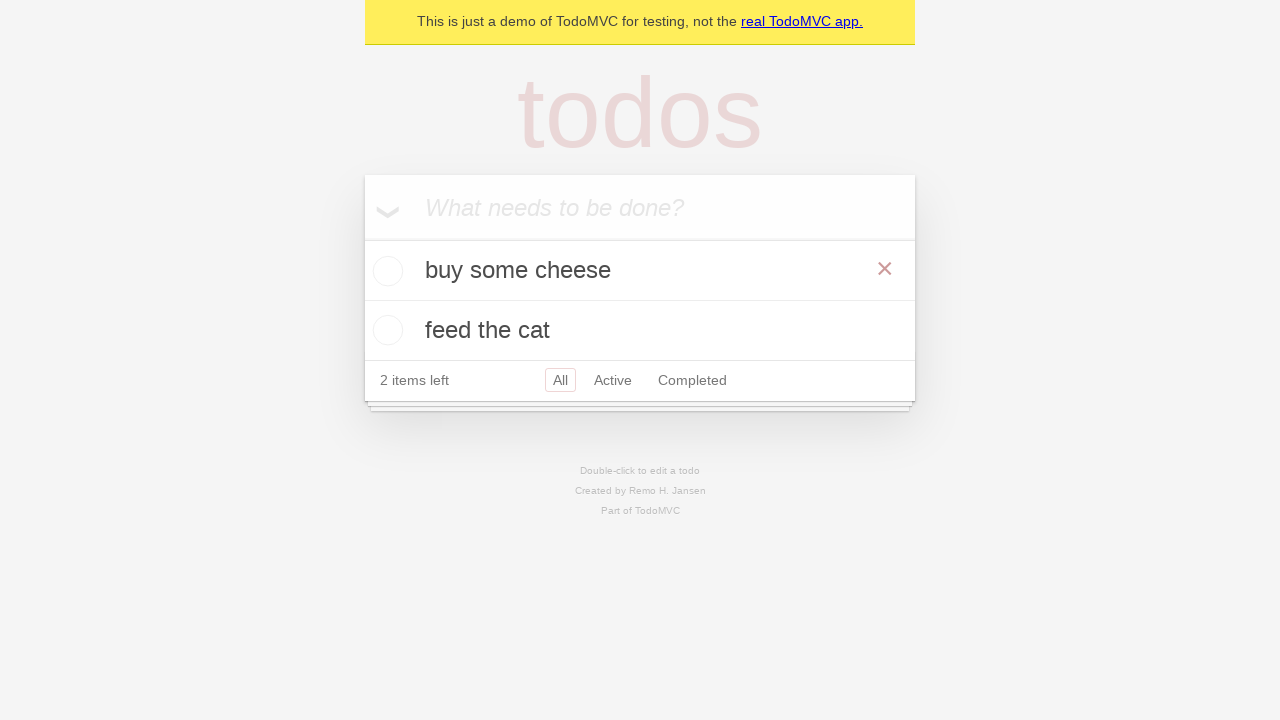